Solves a math captcha by calculating a logarithmic expression, then fills the answer and completes robot verification checkboxes before submitting

Starting URL: https://suninjuly.github.io/math.html

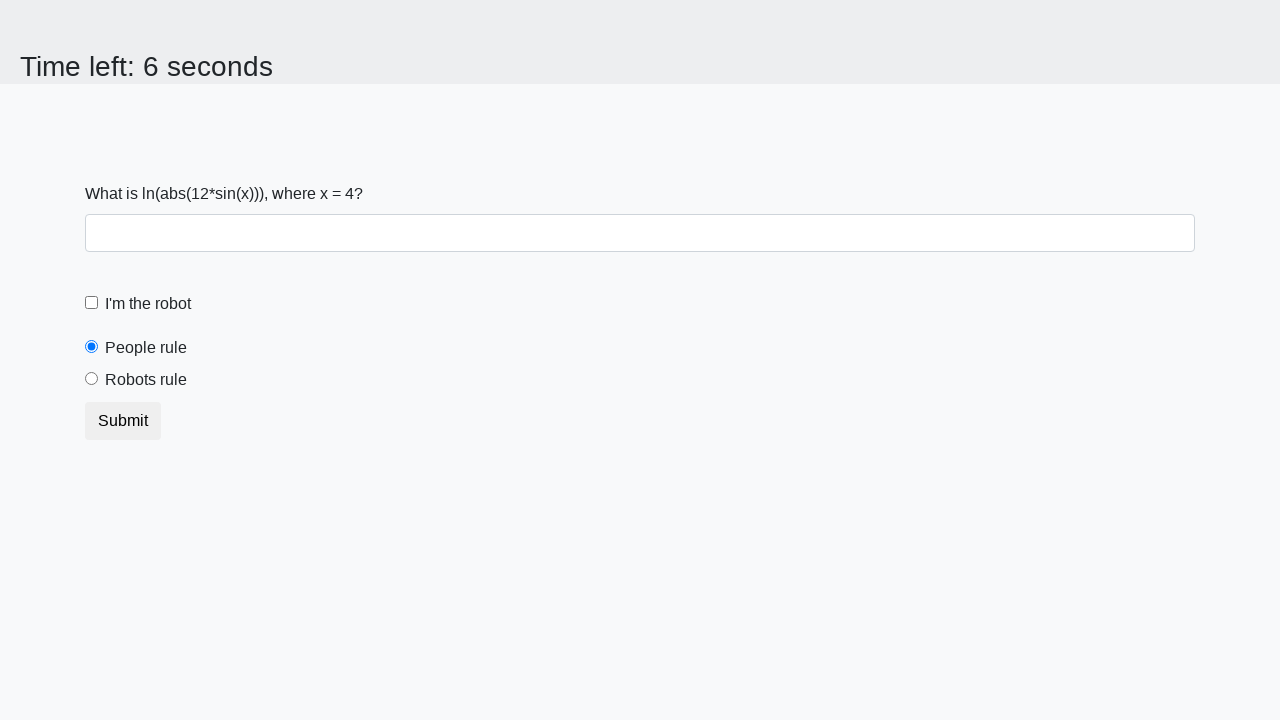

Located the x value input element
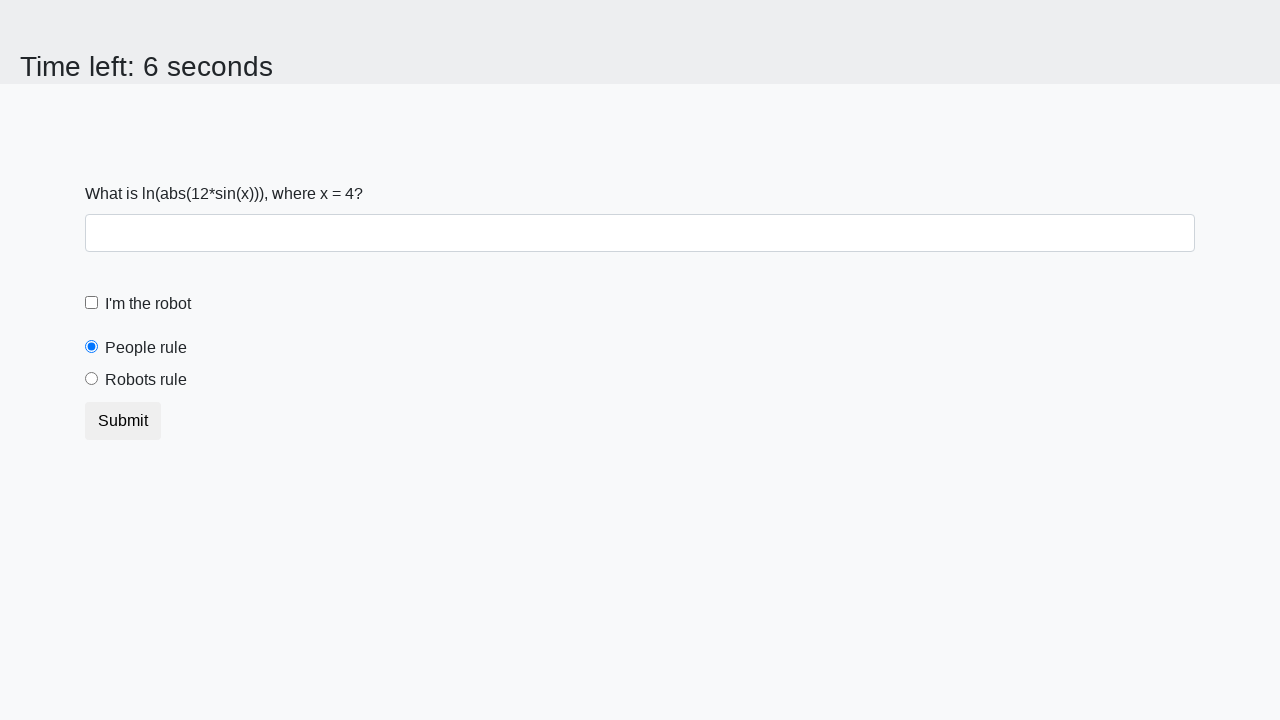

Retrieved x value from the page
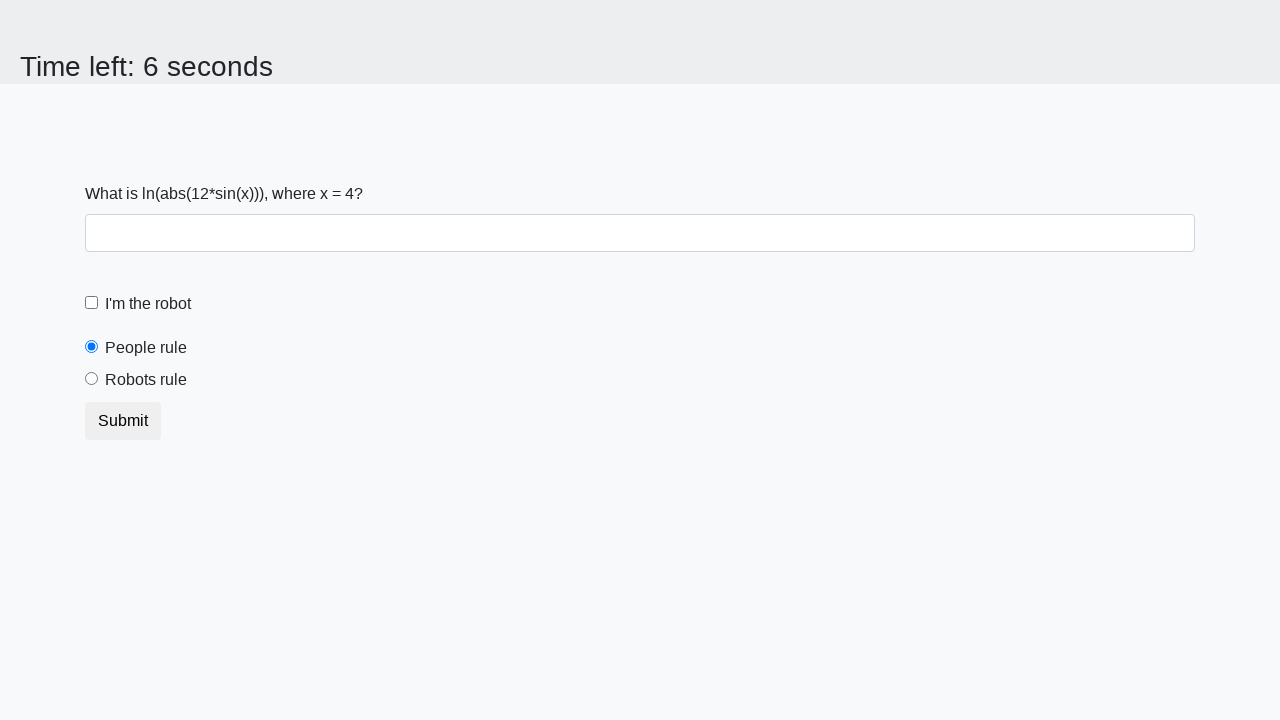

Calculated logarithmic expression result: 2.2062536857208763
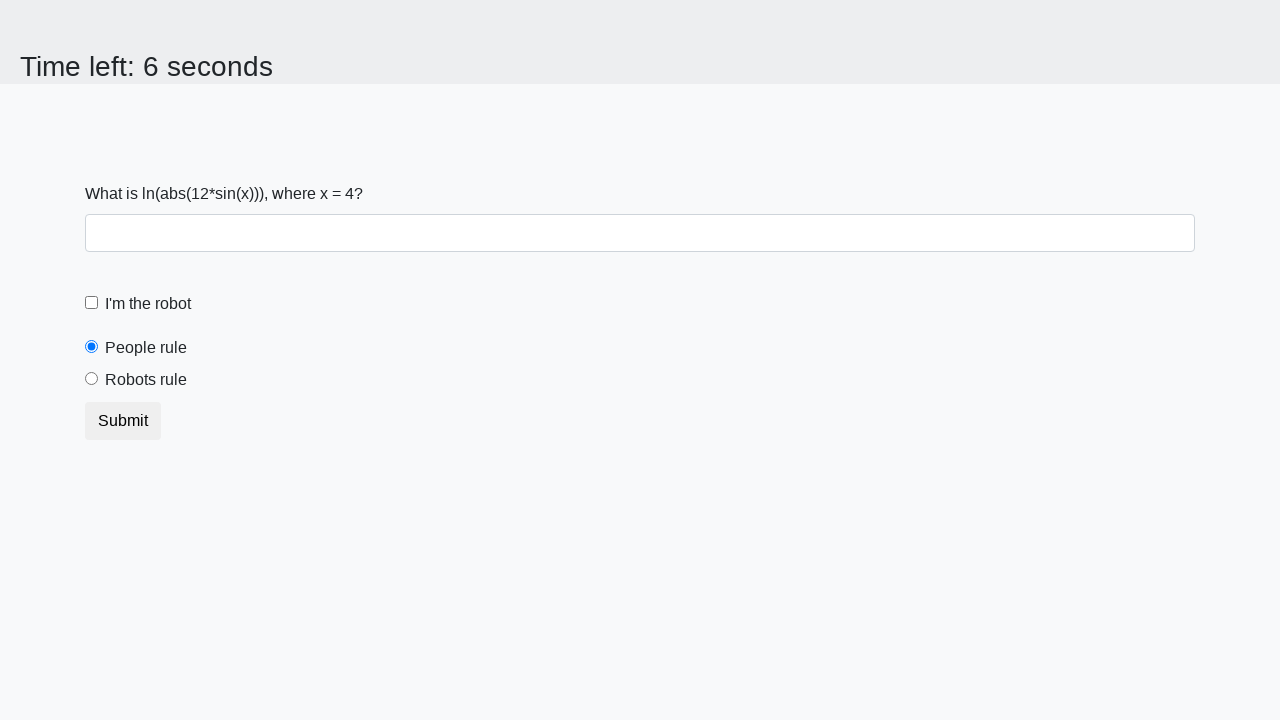

Filled answer field with calculated value on #answer
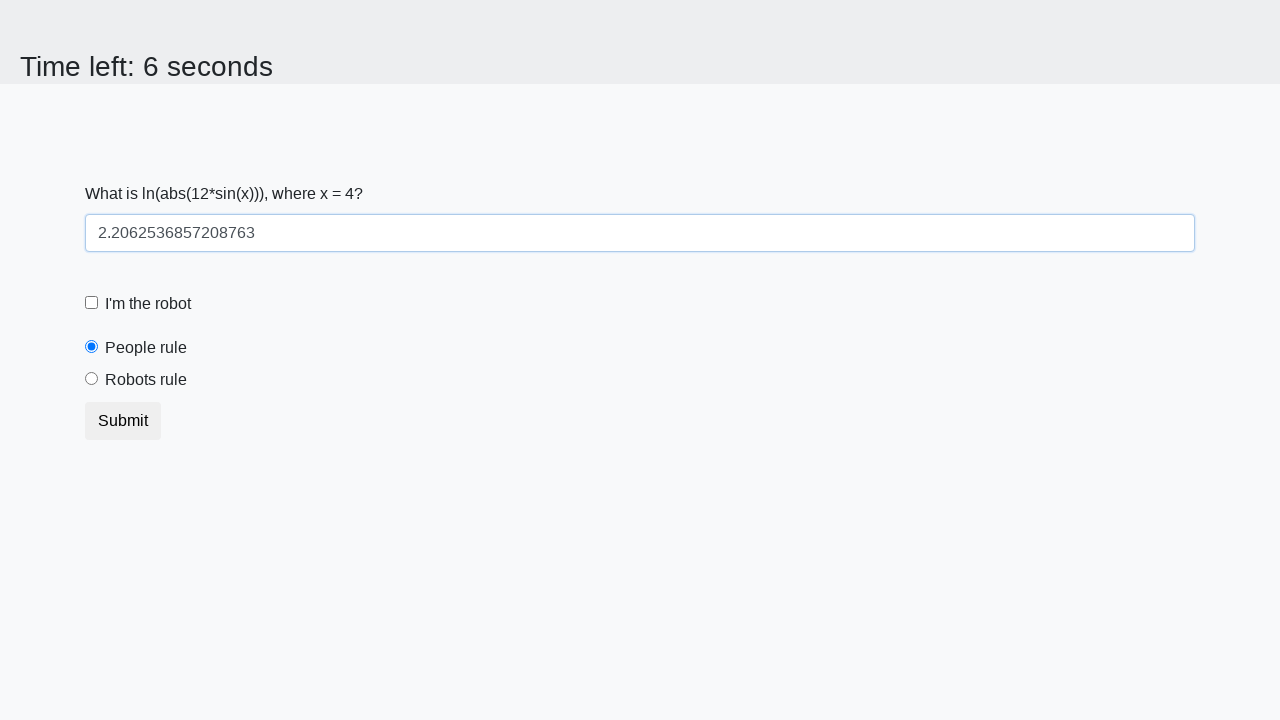

Clicked robot verification checkbox at (92, 303) on #robotCheckbox
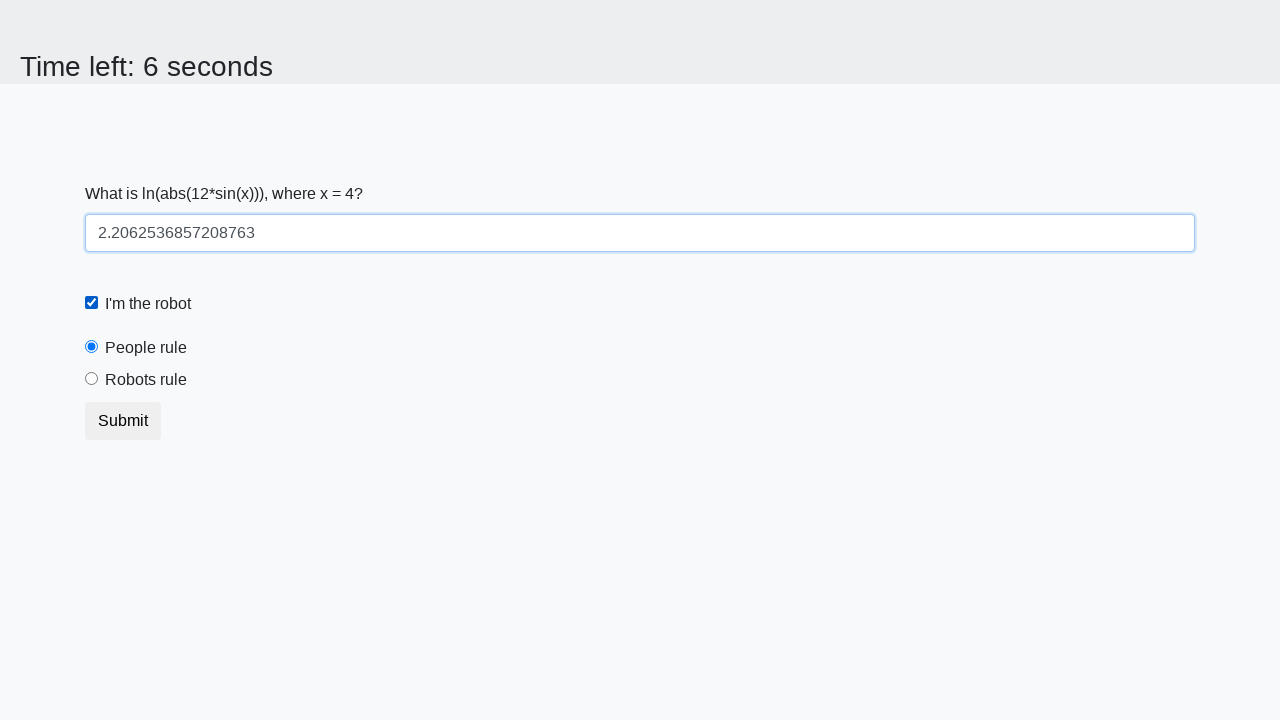

Clicked robots rule radio button at (92, 379) on #robotsRule
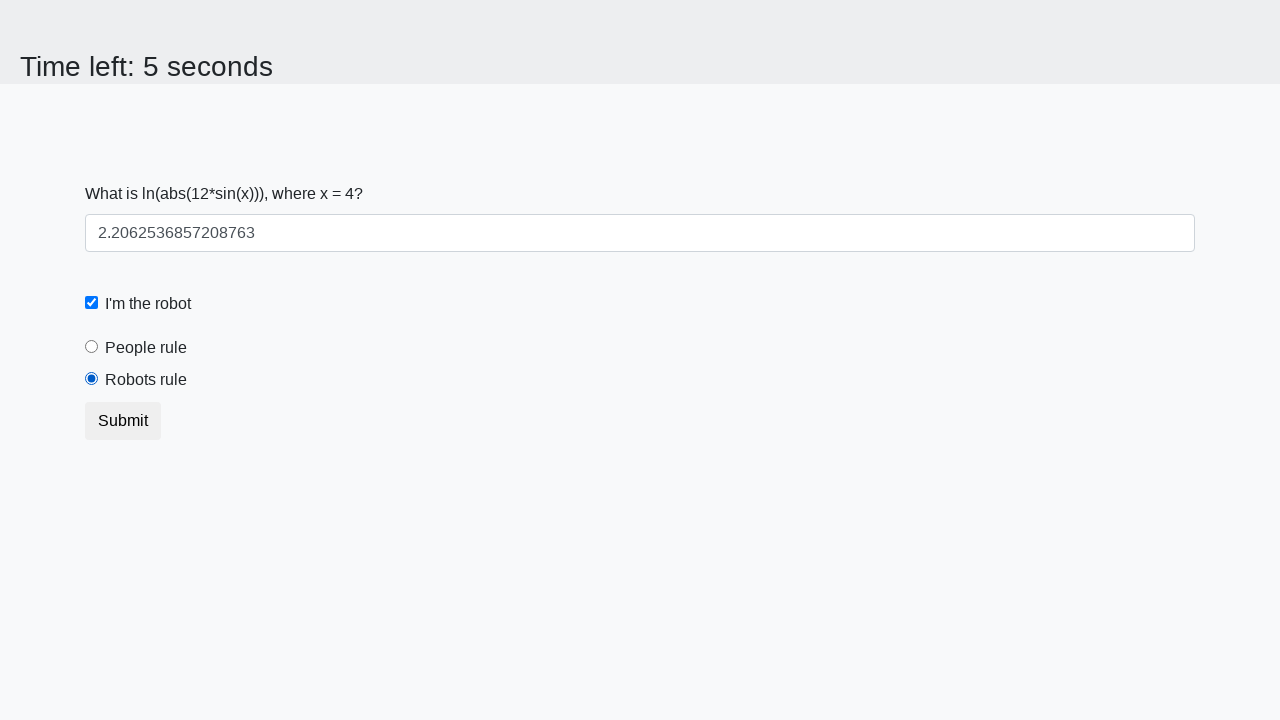

Clicked submit button to complete verification at (123, 421) on button.btn
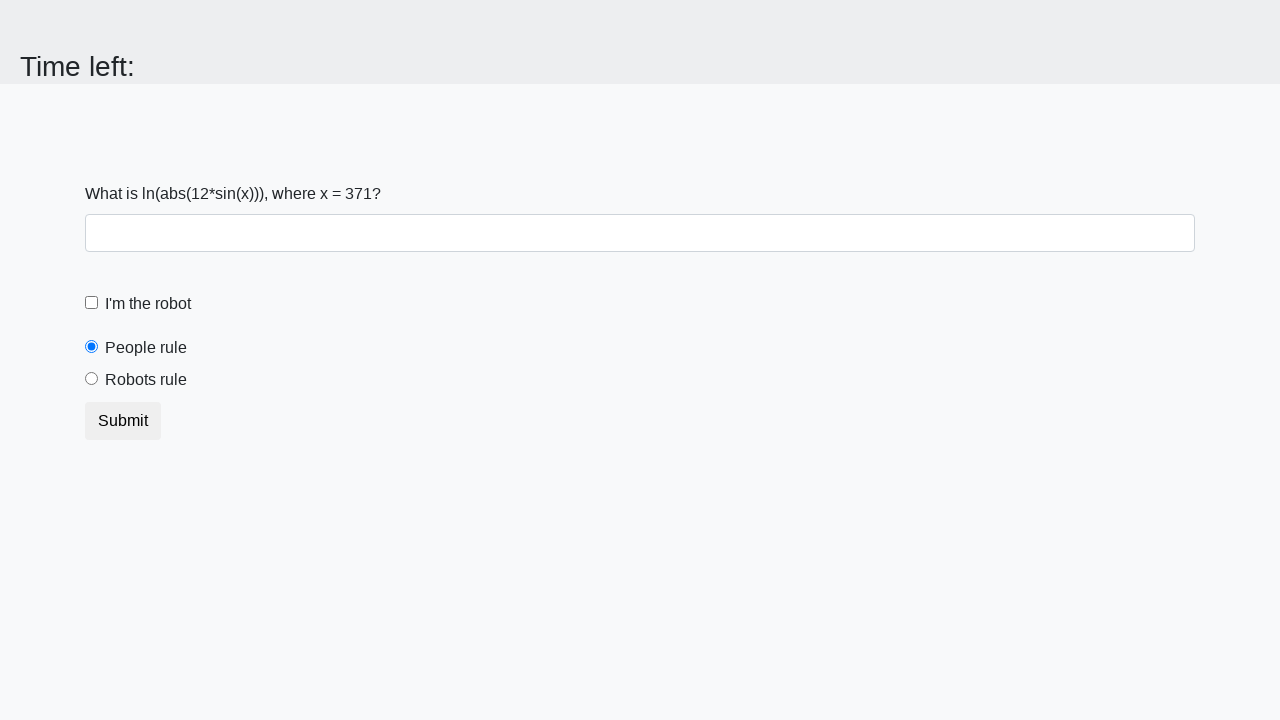

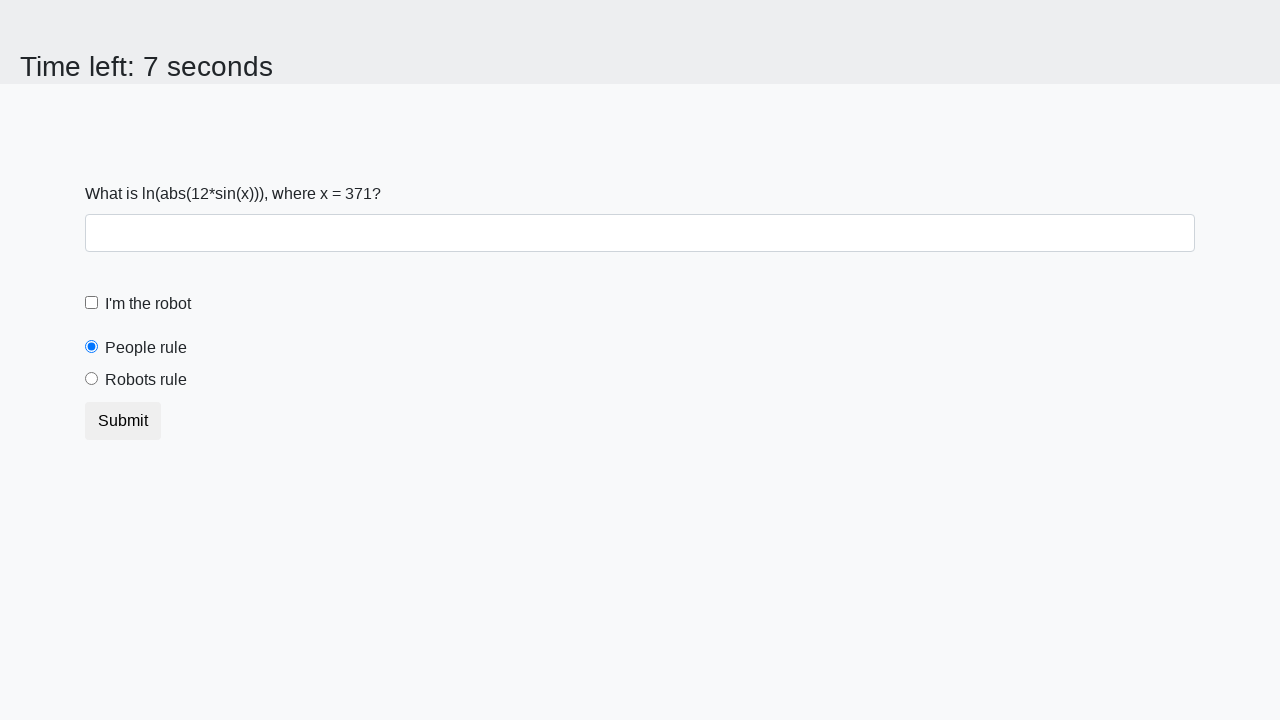